Tests handling of HTML frames by switching between two frames and filling text inputs in each frame

Starting URL: https://ui.vision/demo/webtest/frames/

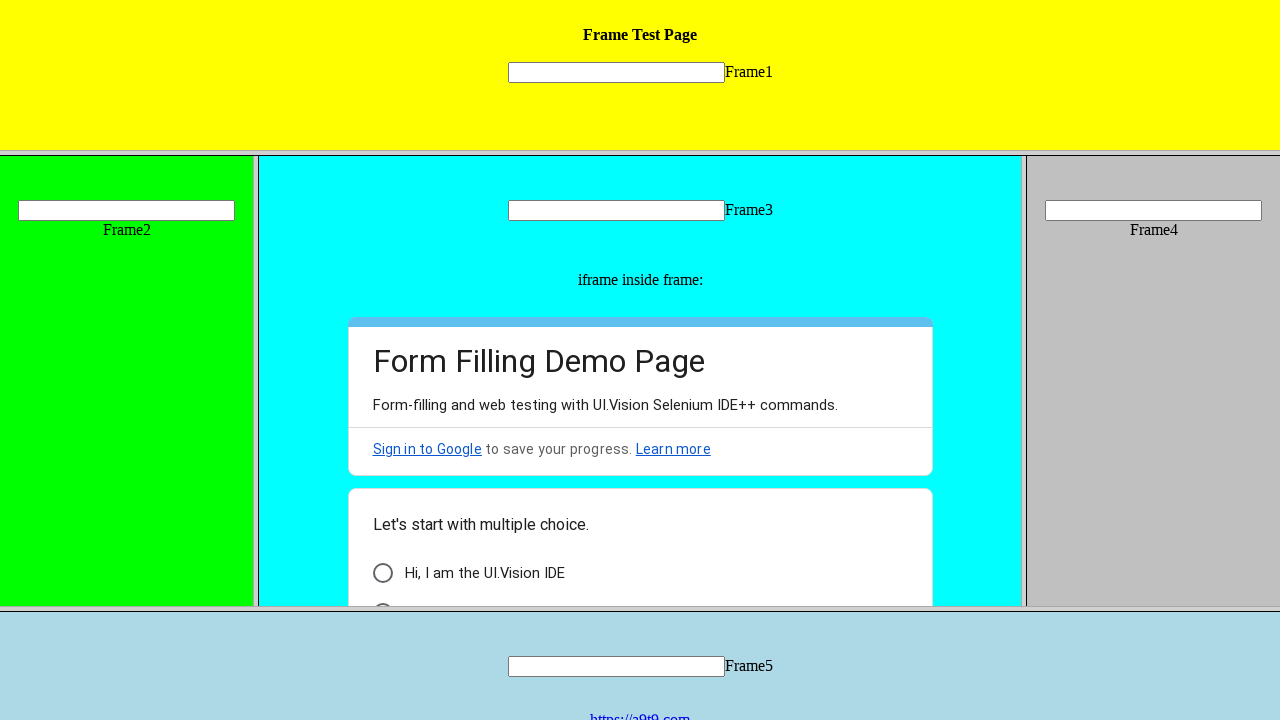

Located Frame 1
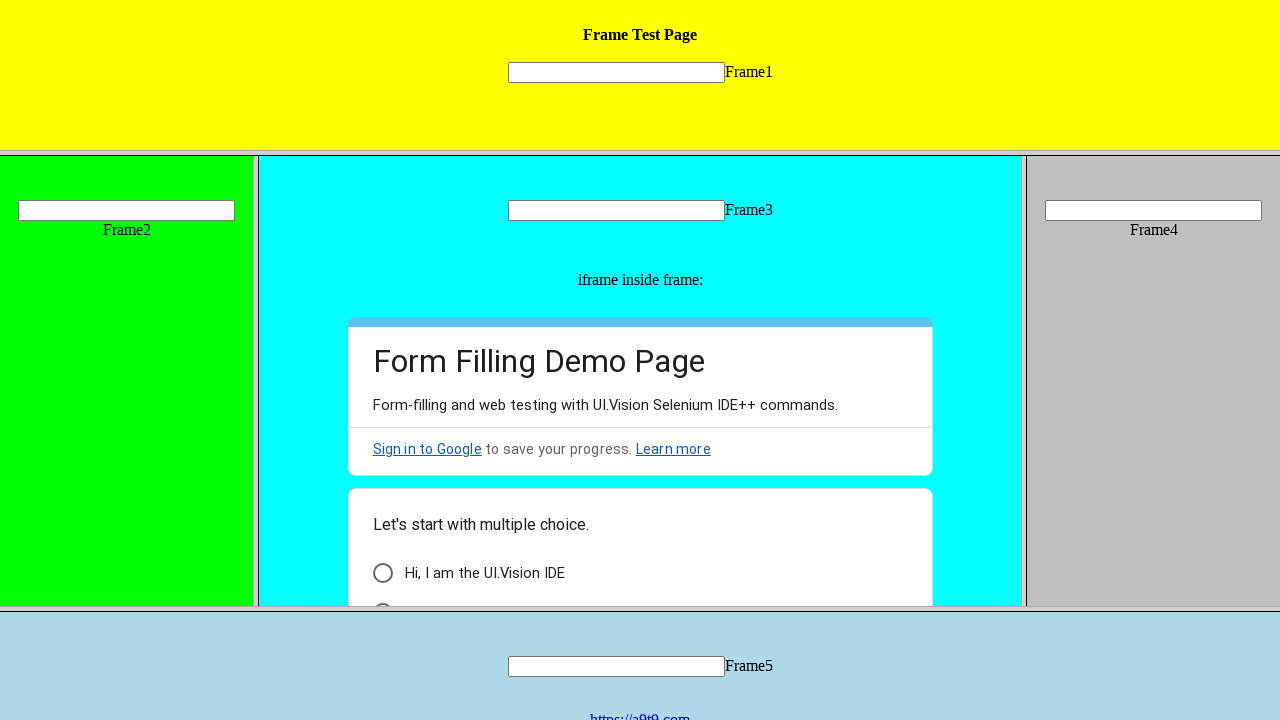

Filled text input in Frame 1 with 'Frame1 textbox1' on frame[src='frame_1.html'] >> internal:control=enter-frame >> input[name='mytext1
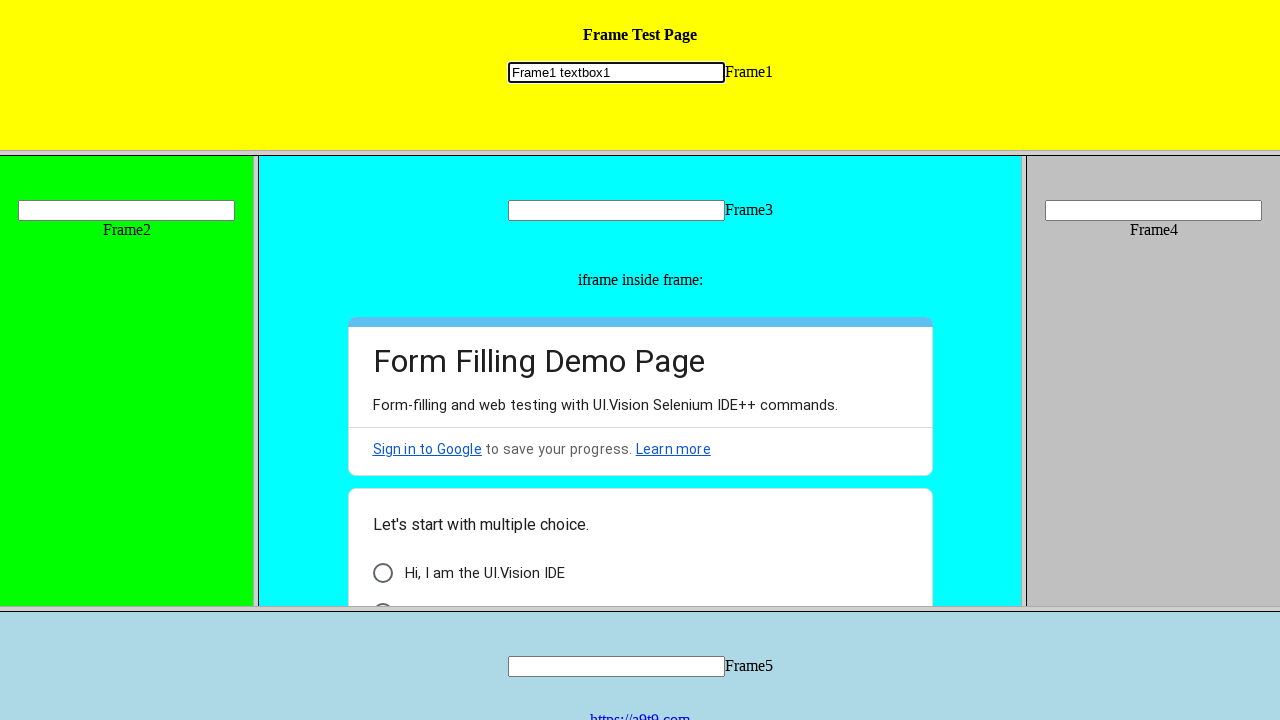

Located Frame 2
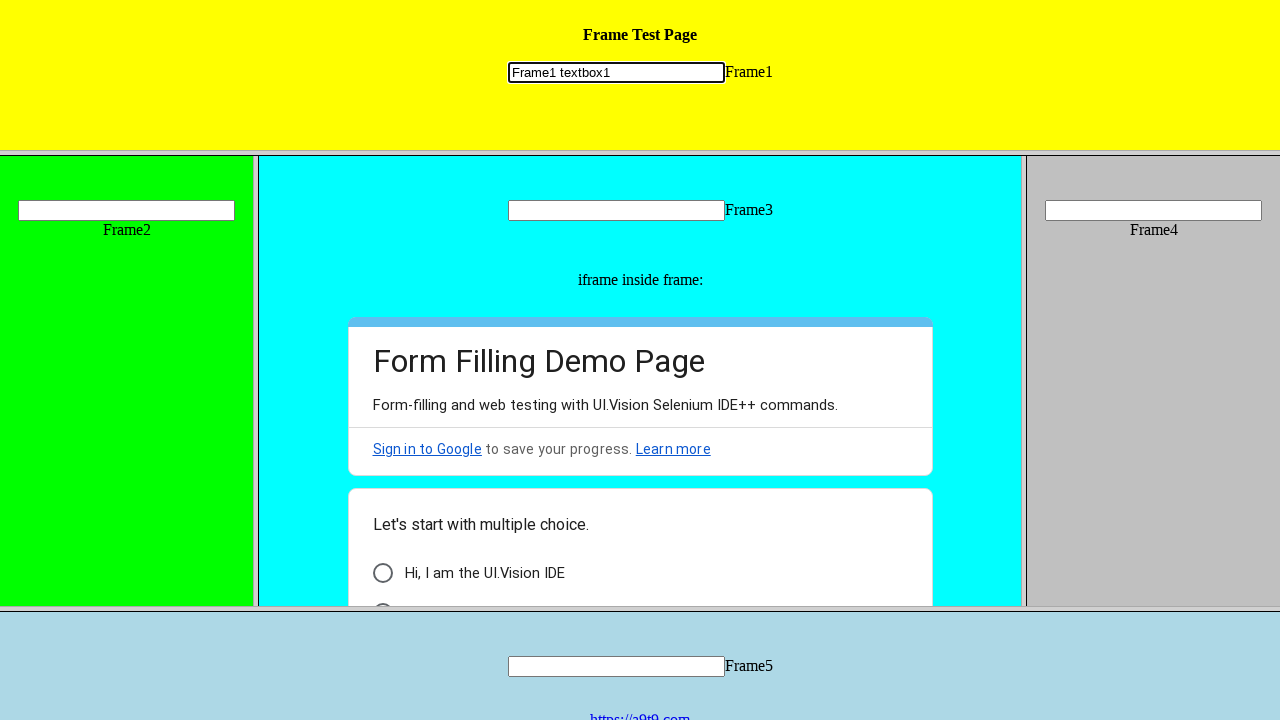

Filled text input in Frame 2 with 'Frame2 TextBox2' on frame[src='frame_2.html'] >> internal:control=enter-frame >> input[name='mytext2
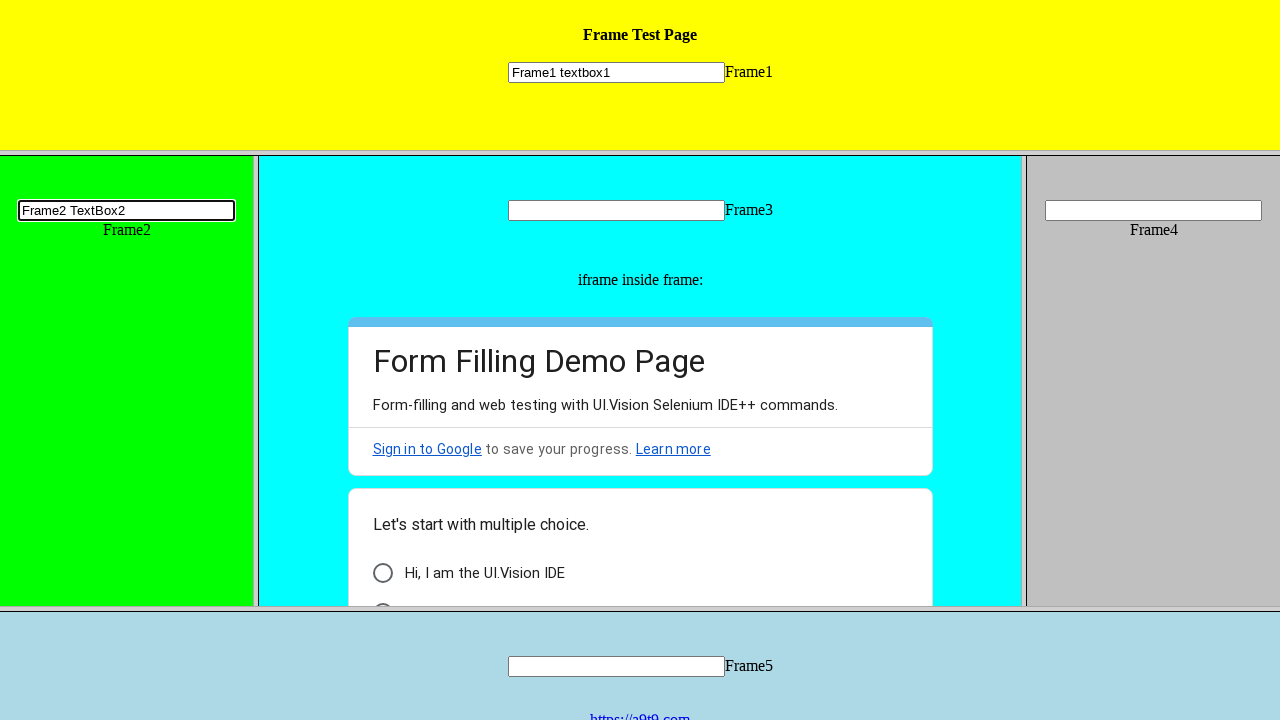

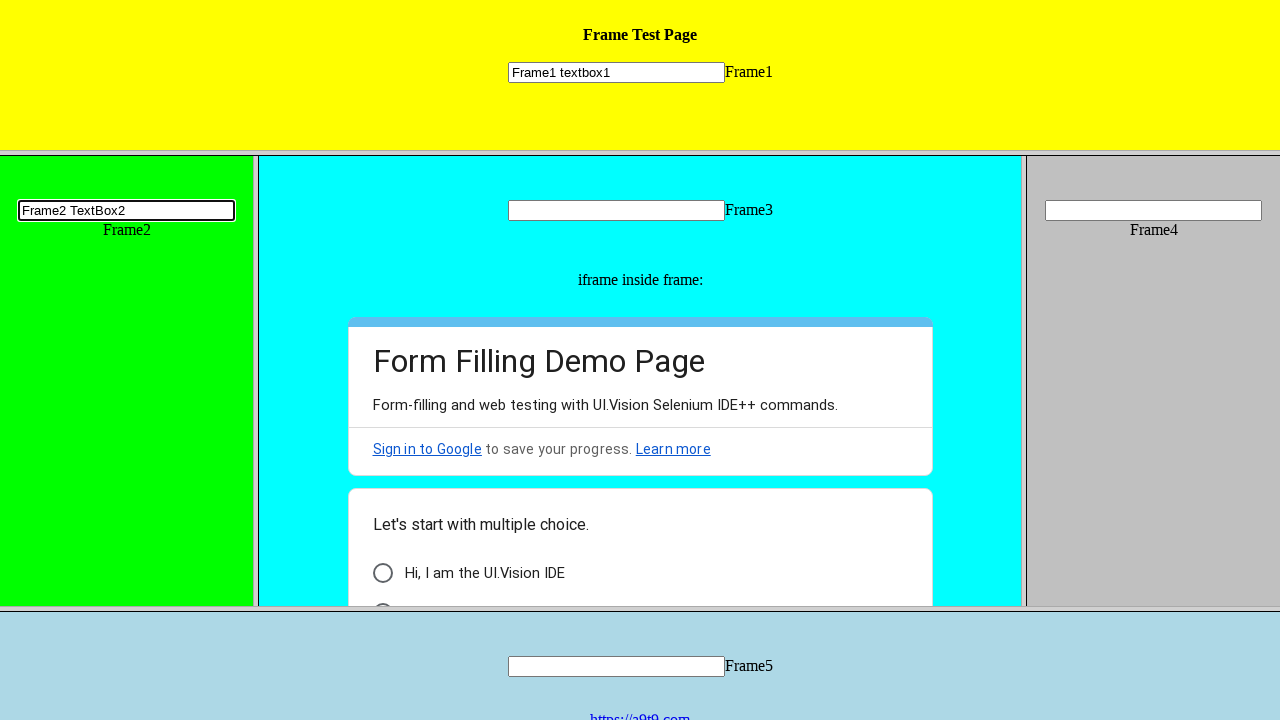